Tests e-commerce cart functionality by adding specific vegetable items (Cucumber, Brocolli, Beetroot) to cart, proceeding to checkout, and applying a promo code to verify discount application.

Starting URL: https://rahulshettyacademy.com/seleniumPractise/

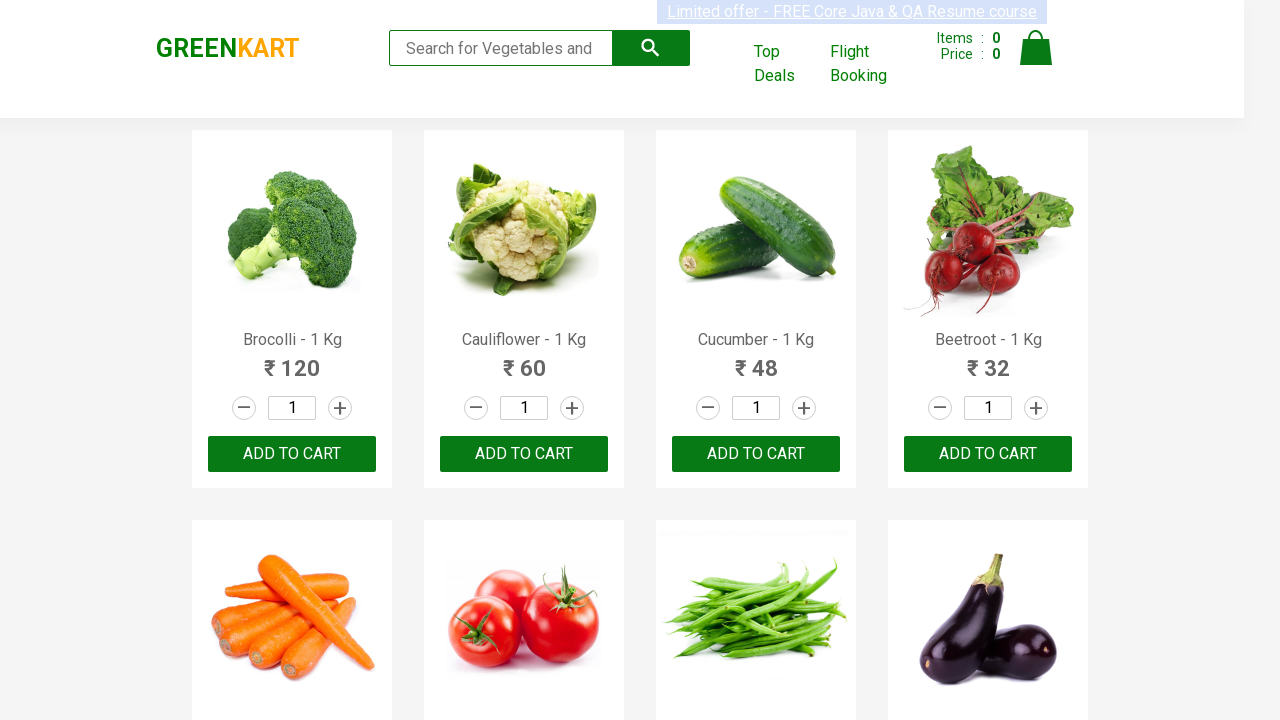

Waited for product names to load on the page
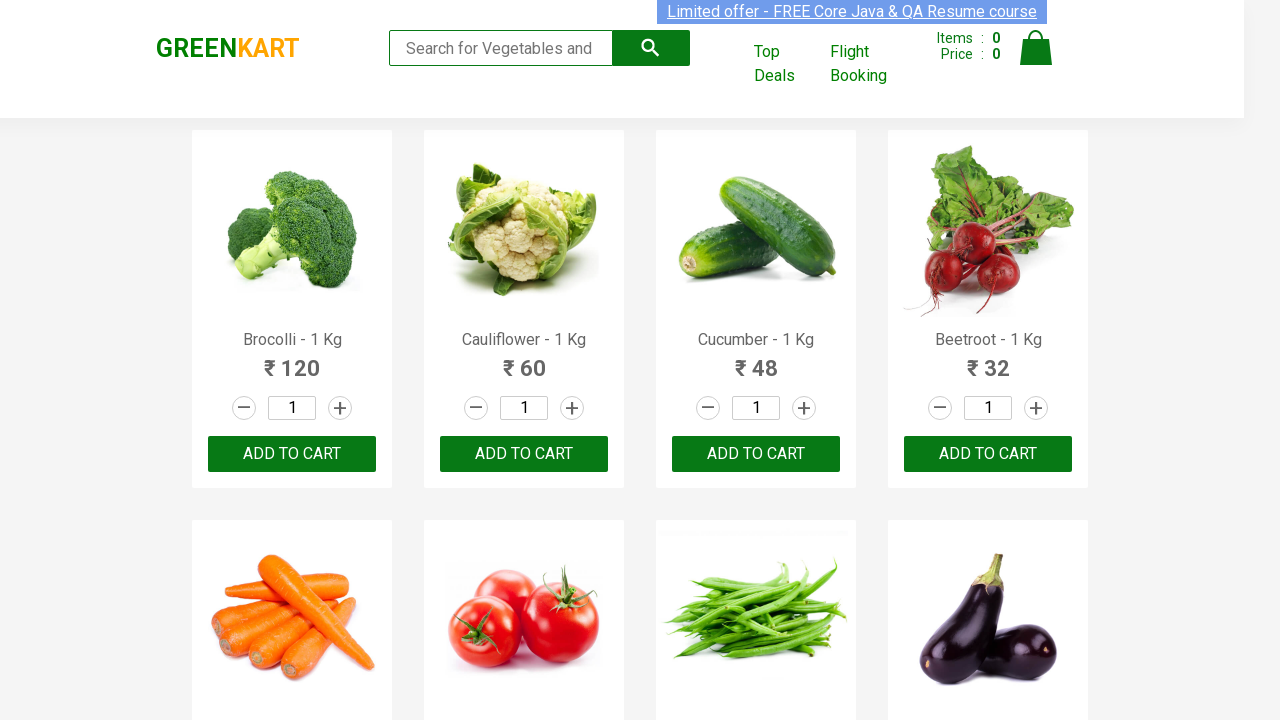

Retrieved all product name elements from the page
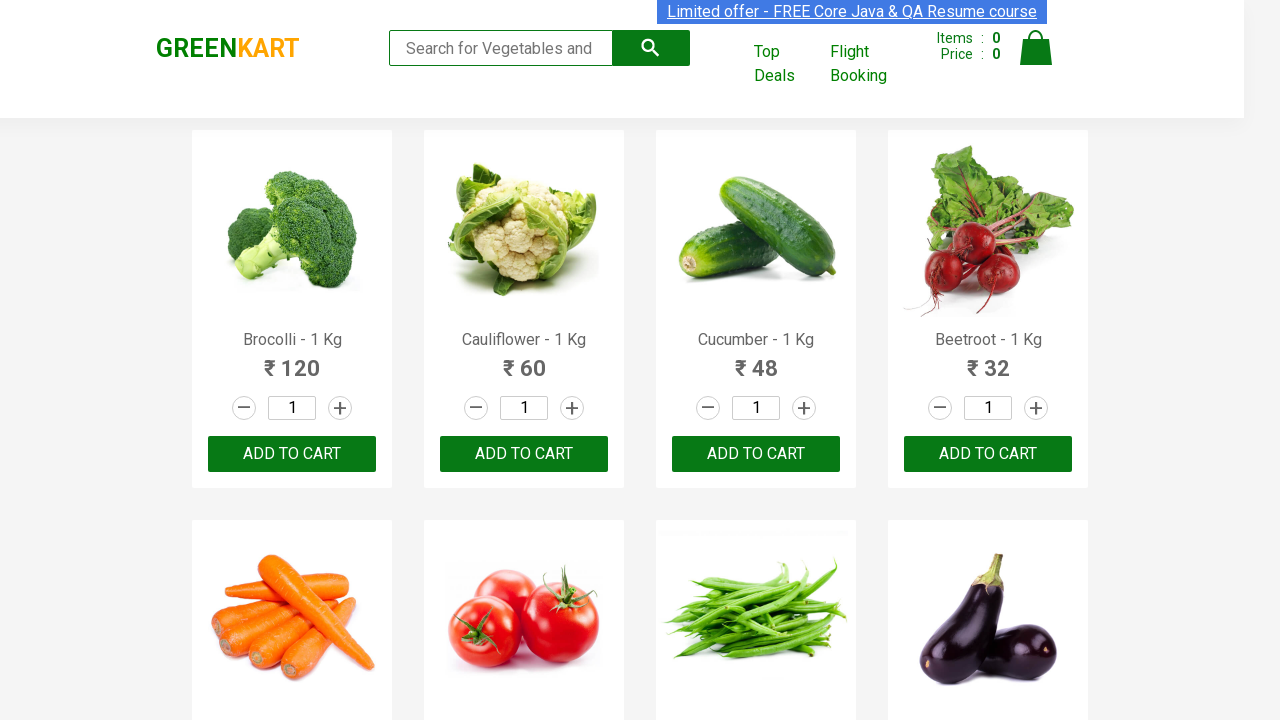

Retrieved all 'Add to cart' buttons from product listings
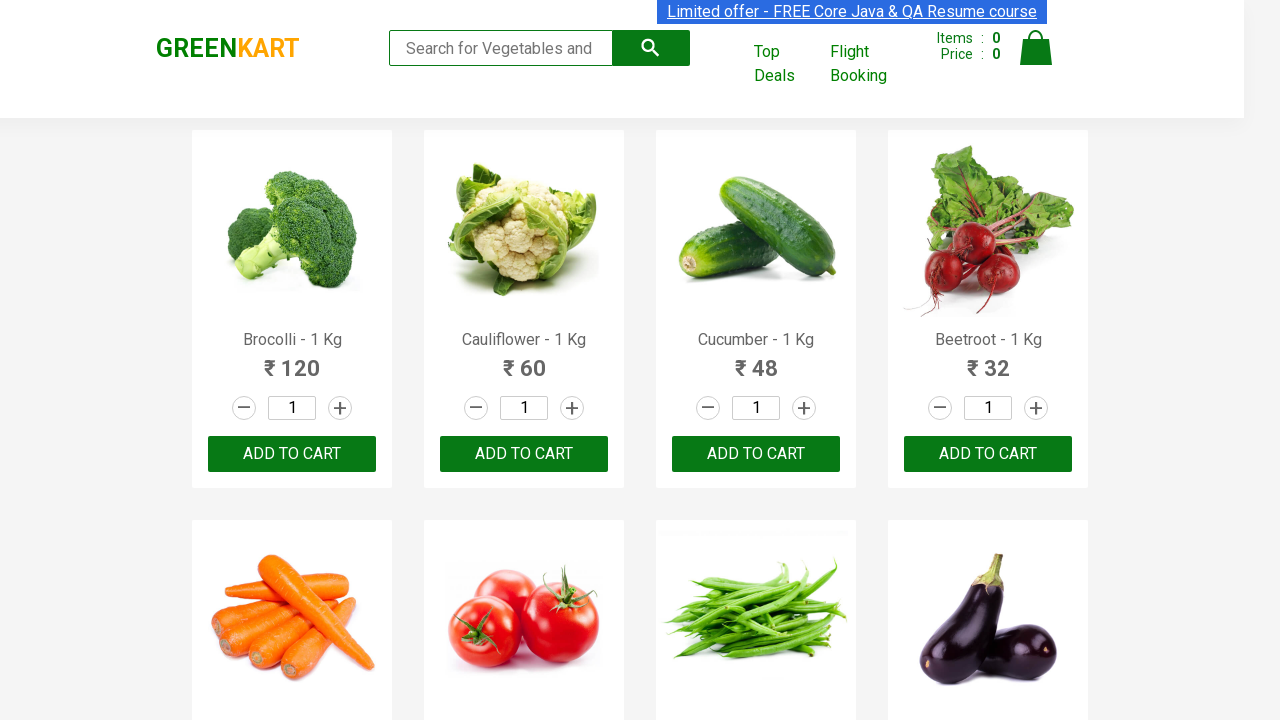

Added Brocolli to cart at (292, 454) on div.product-action button >> nth=0
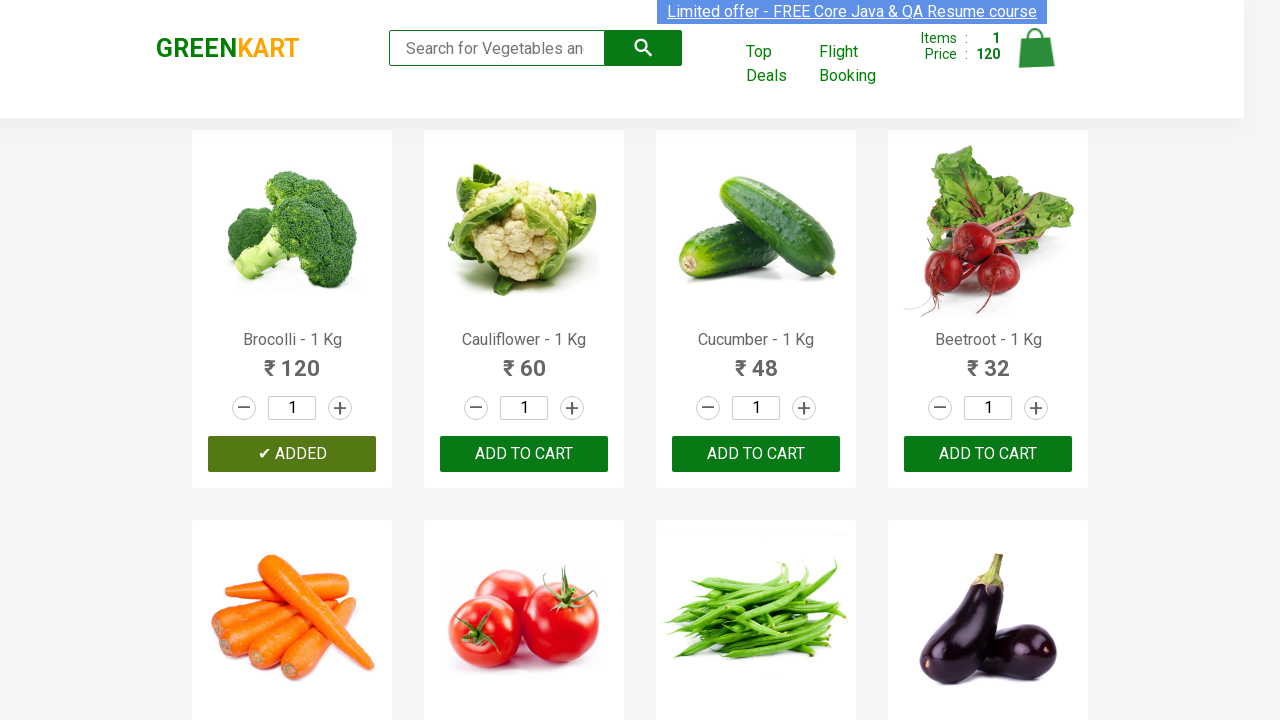

Added Cucumber to cart at (756, 454) on div.product-action button >> nth=2
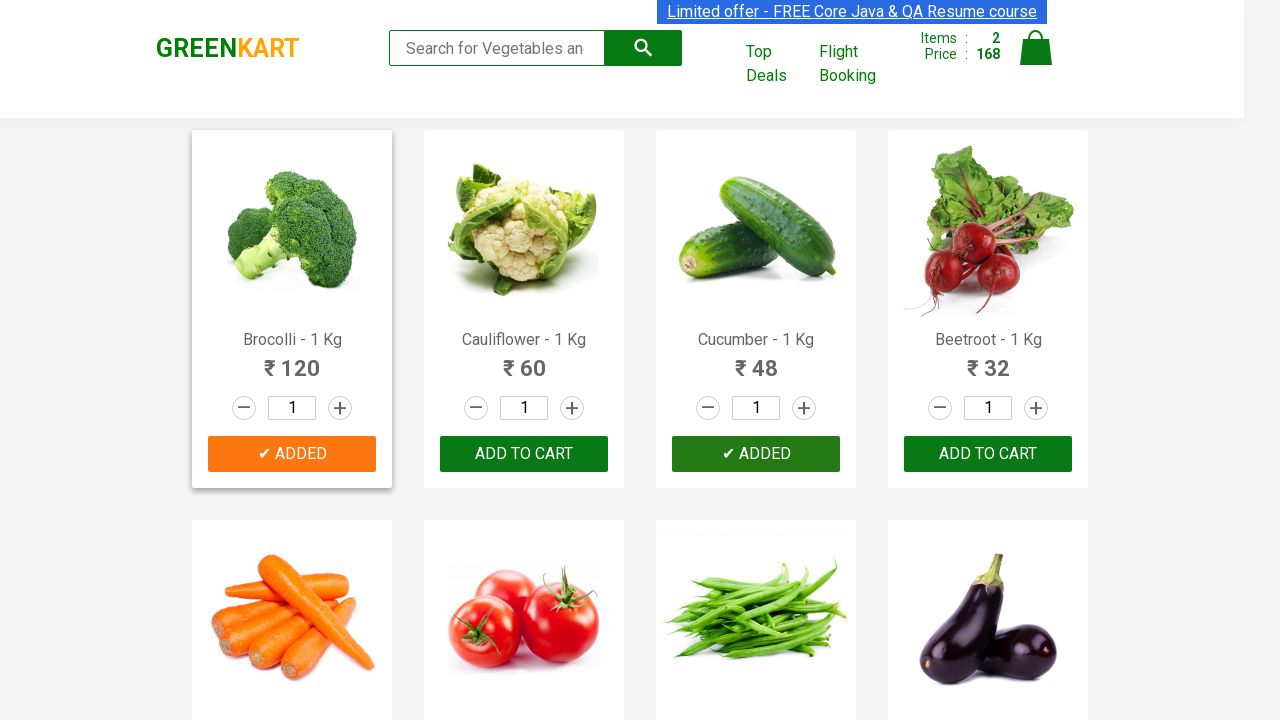

Added Beetroot to cart at (988, 454) on div.product-action button >> nth=3
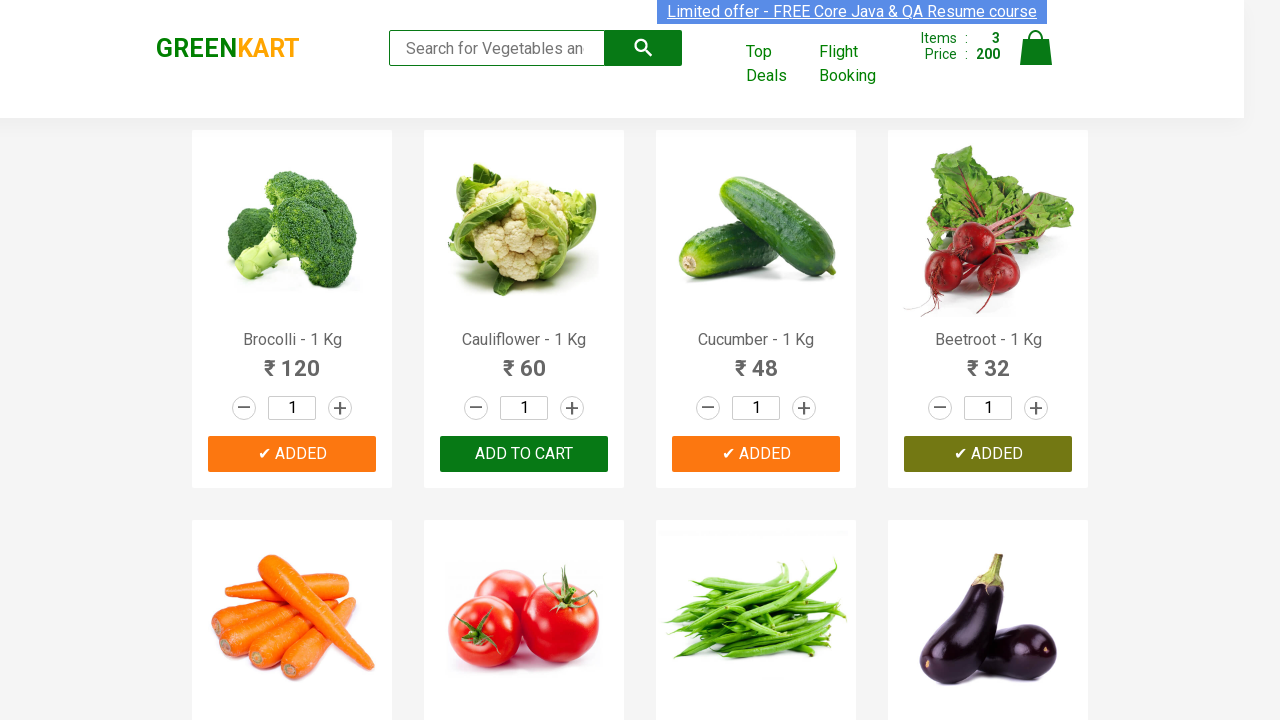

Clicked on the cart icon to view cart at (1036, 48) on img[alt='Cart']
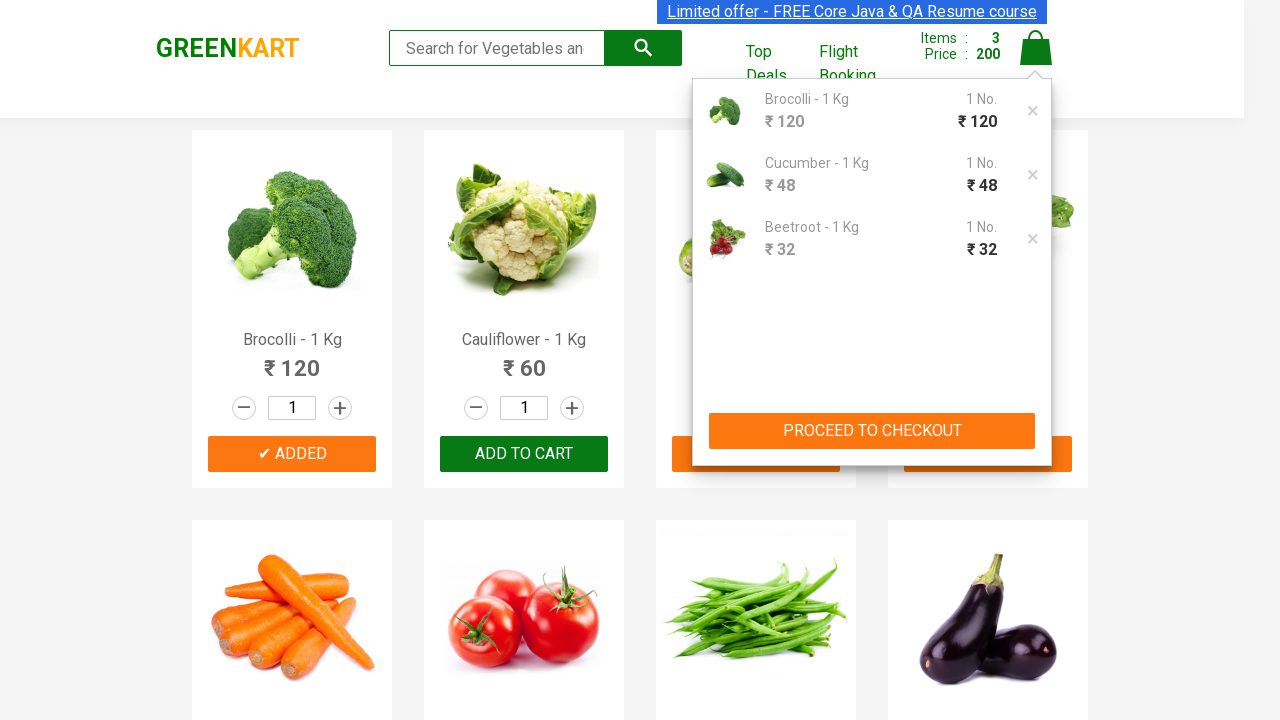

Clicked 'PROCEED TO CHECKOUT' button at (872, 431) on xpath=//button[contains(text(),'PROCEED TO CHECKOUT')]
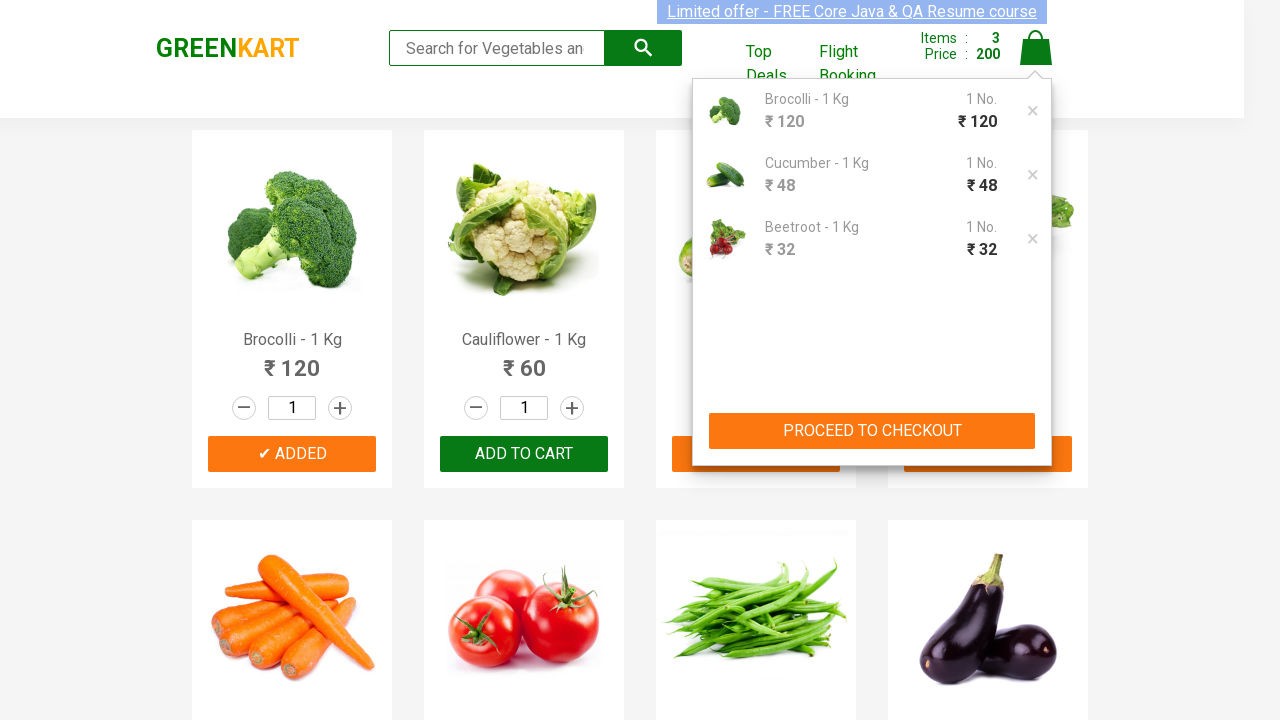

Waited for promo code input field to appear
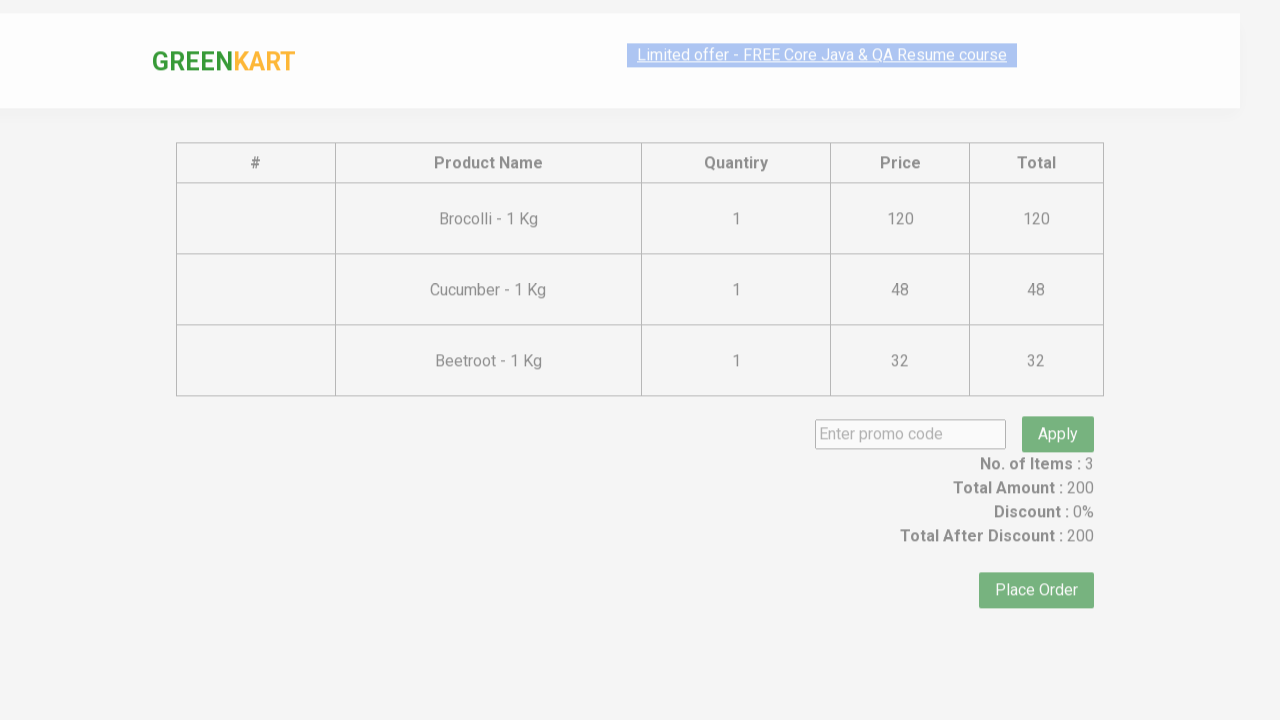

Entered promo code 'rahulshettyacademy' into the promo code field on input.promoCode
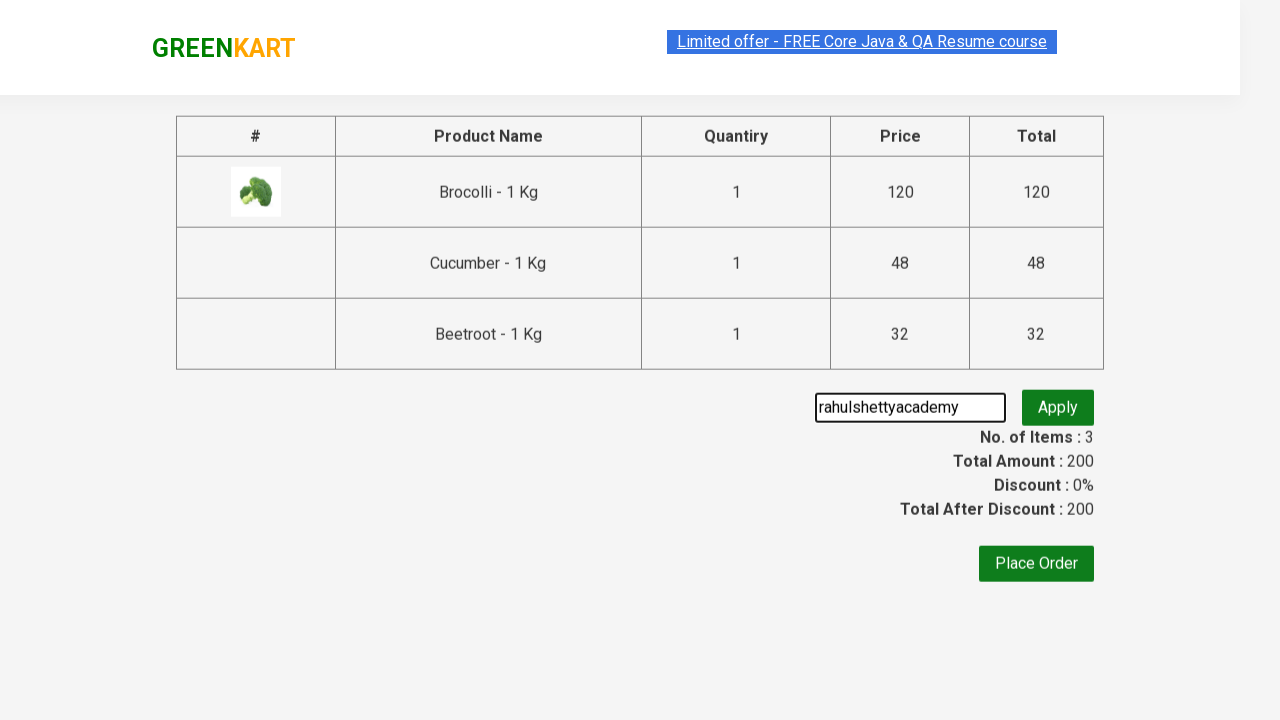

Clicked the 'Apply' button to apply the promo code at (1058, 406) on button.promoBtn
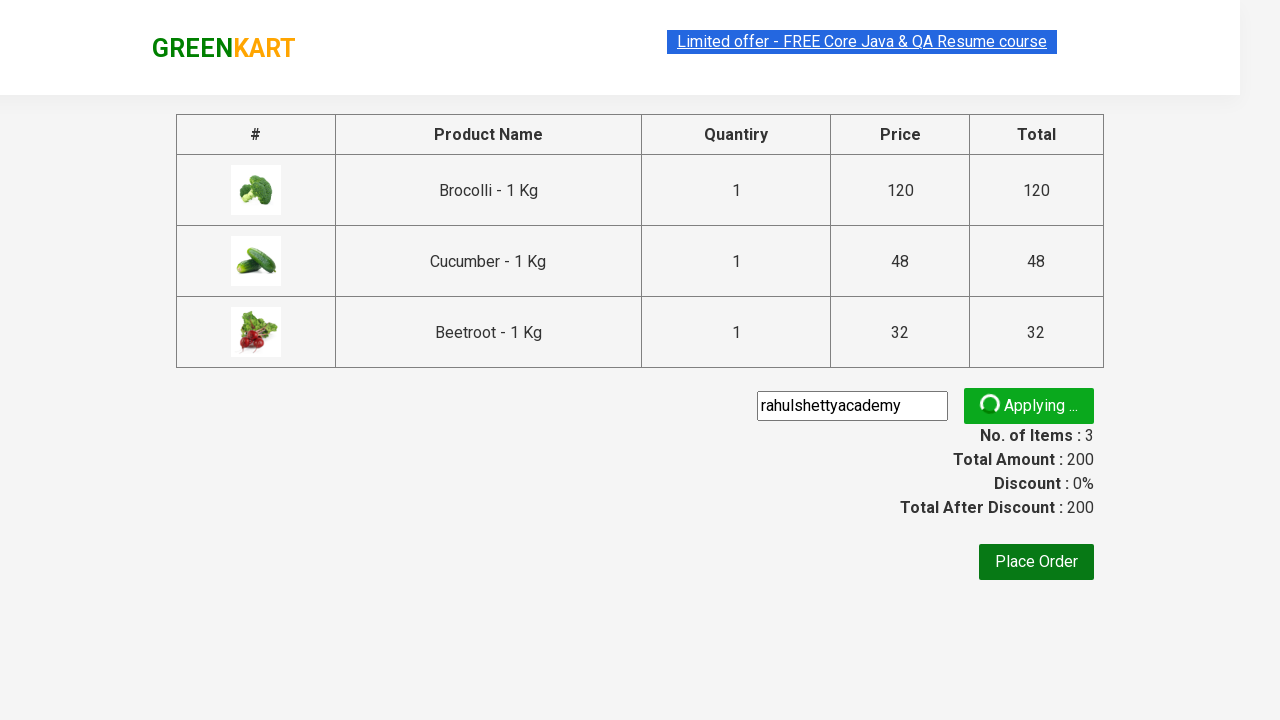

Waited for promo discount information to be displayed
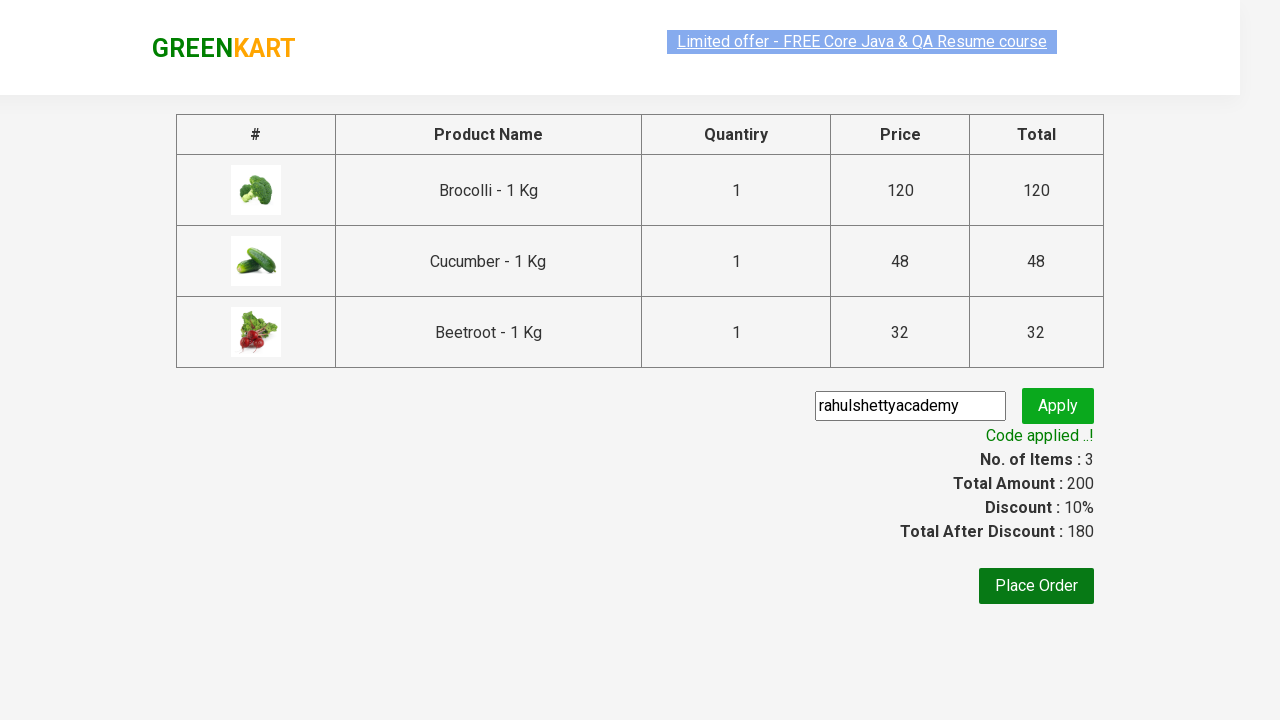

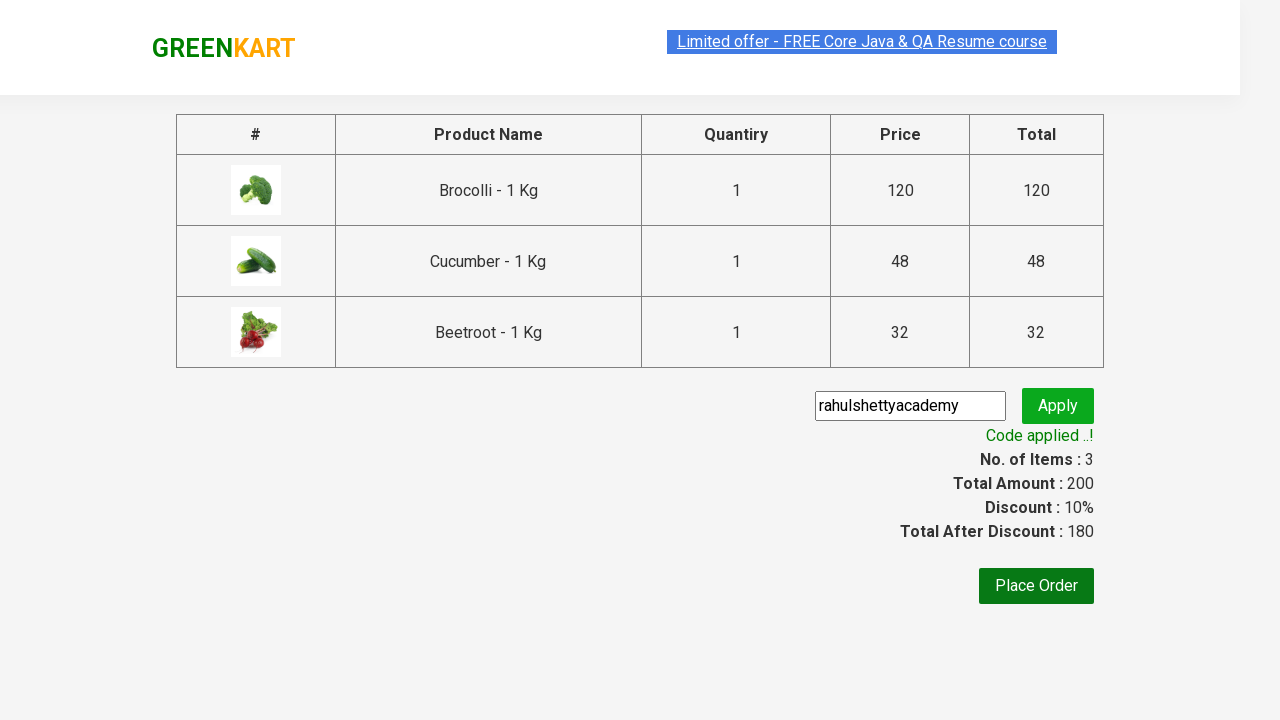